Tests text box form by filling all fields and verifying the output displays correctly after submission

Starting URL: https://demoqa.com/elements

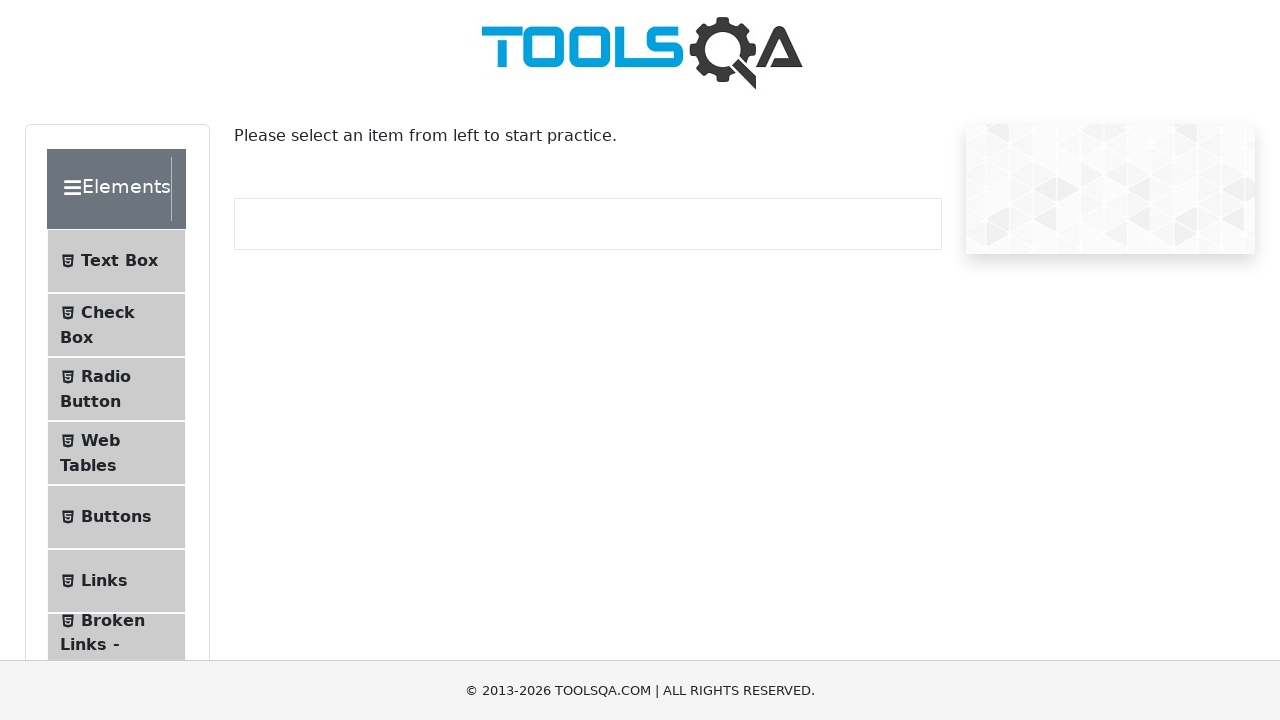

Clicked on Text Box menu item at (116, 261) on li >> internal:has-text="Text Box"i
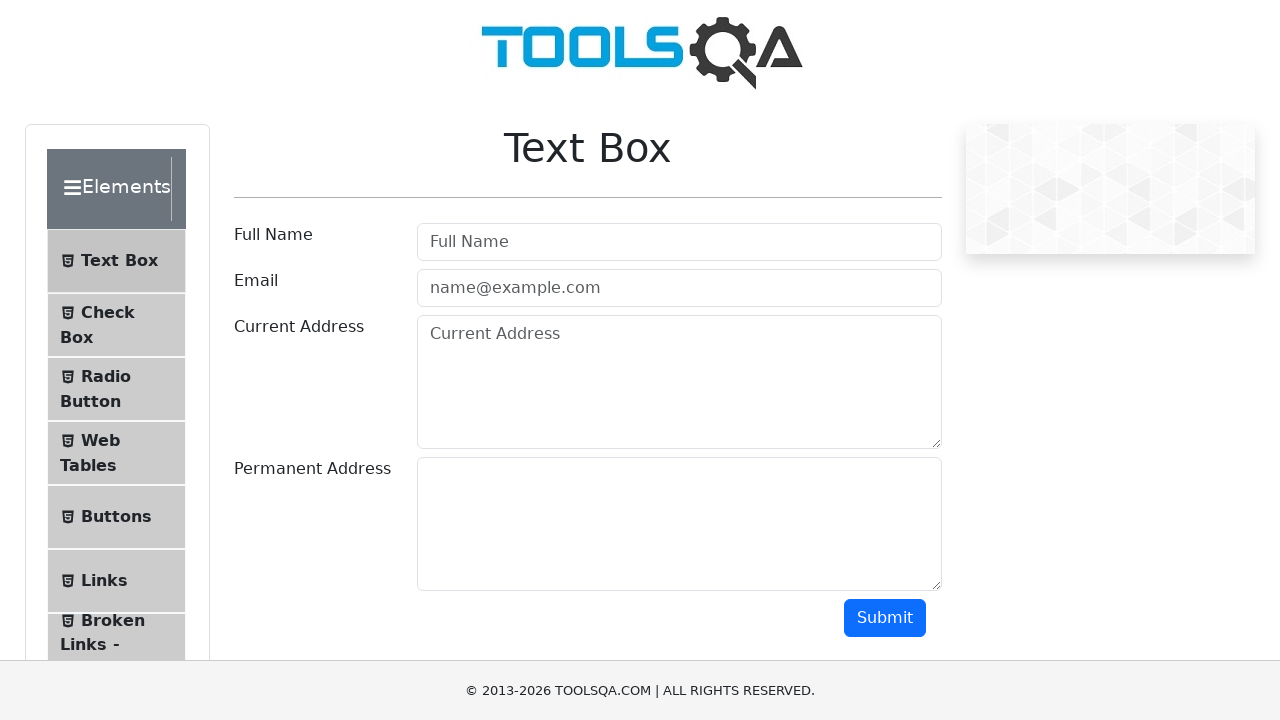

Filled Full Name field with 'Name' on internal:attr=[placeholder="Full Name"i]
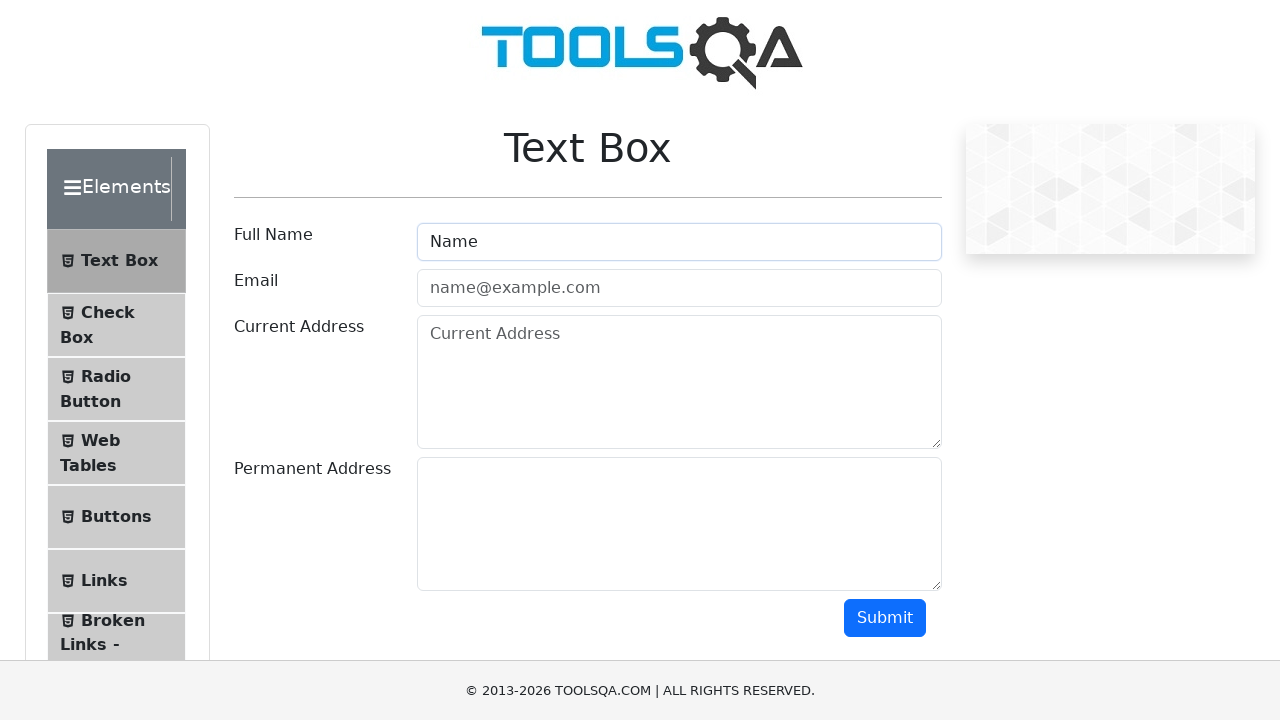

Filled email field with 'Email@example.com' on internal:attr=[placeholder="name@example.com"i]
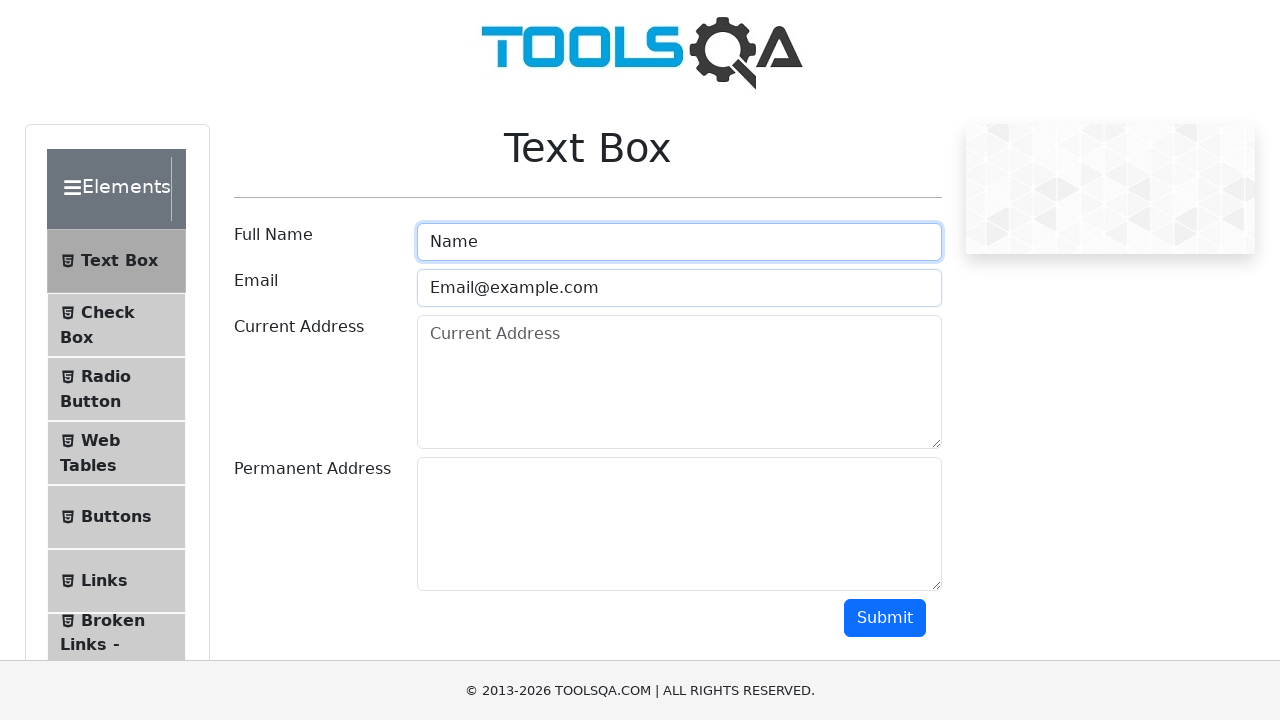

Filled Current Address field with 'Current random address' on internal:attr=[placeholder="Current Address"i]
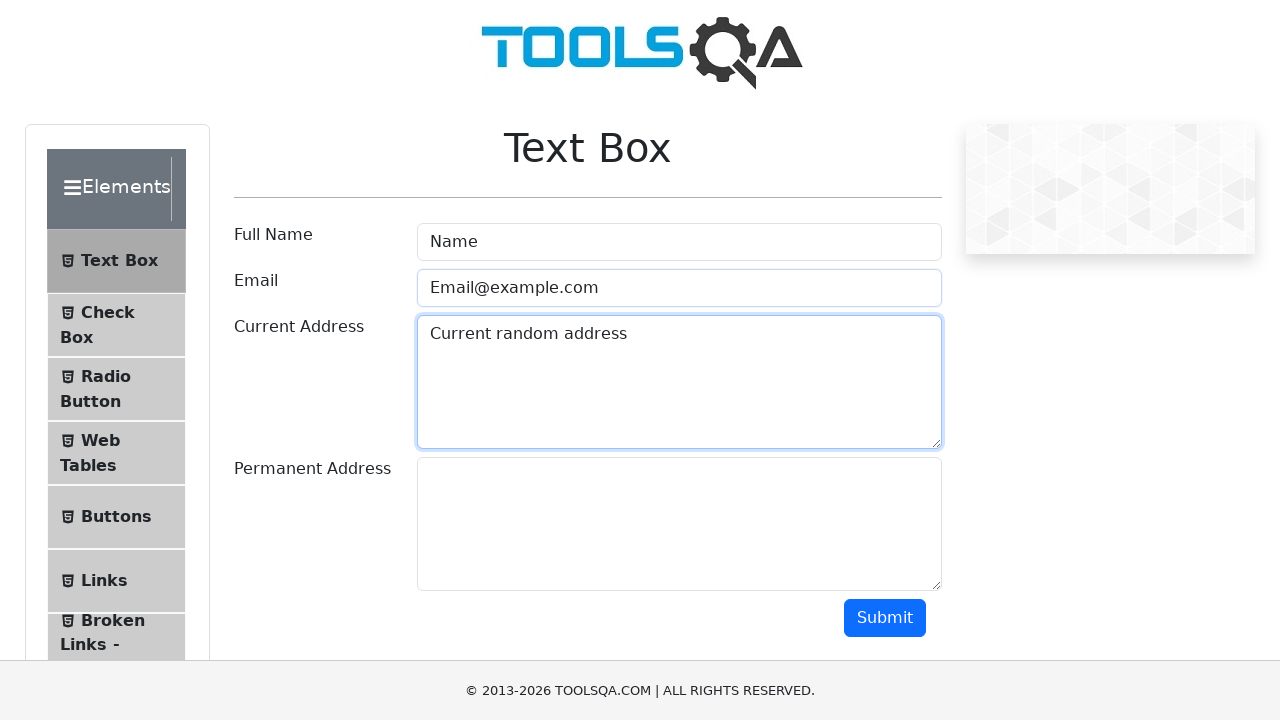

Filled Permanent Address field with 'Permanent address' on #permanentAddress
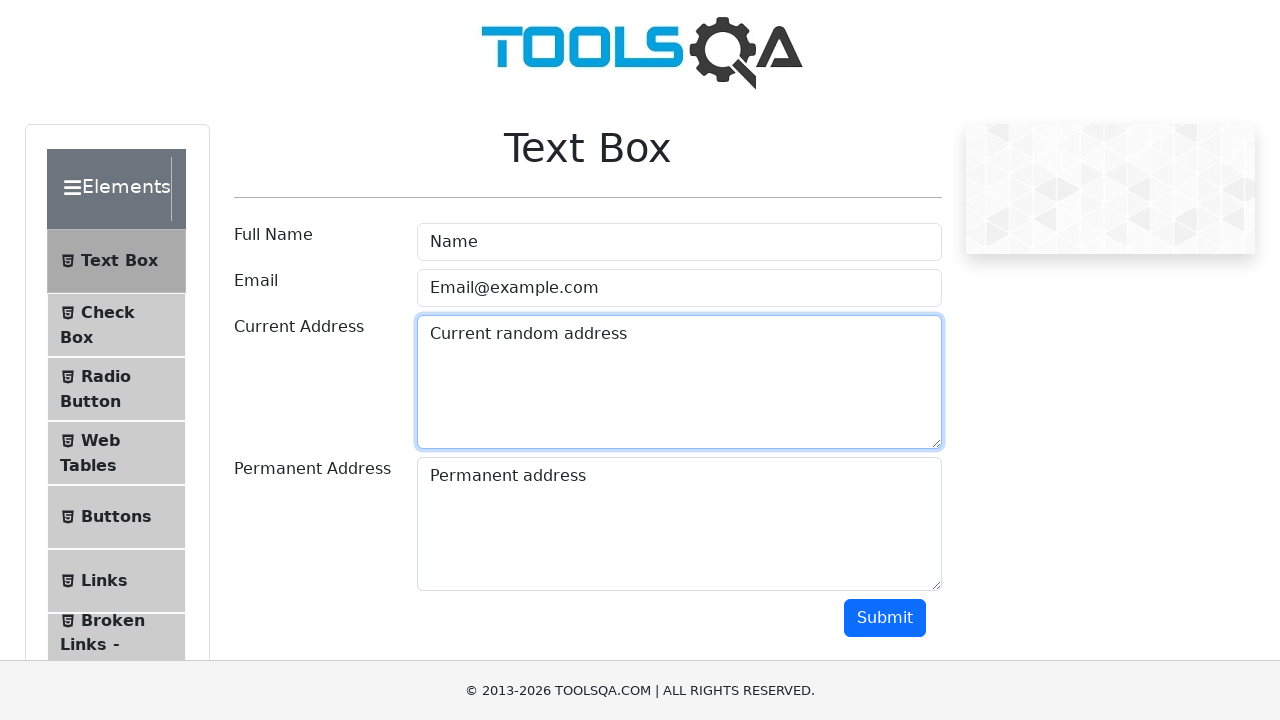

Clicked Submit button to submit the form at (885, 618) on internal:role=button[name="Submit"i]
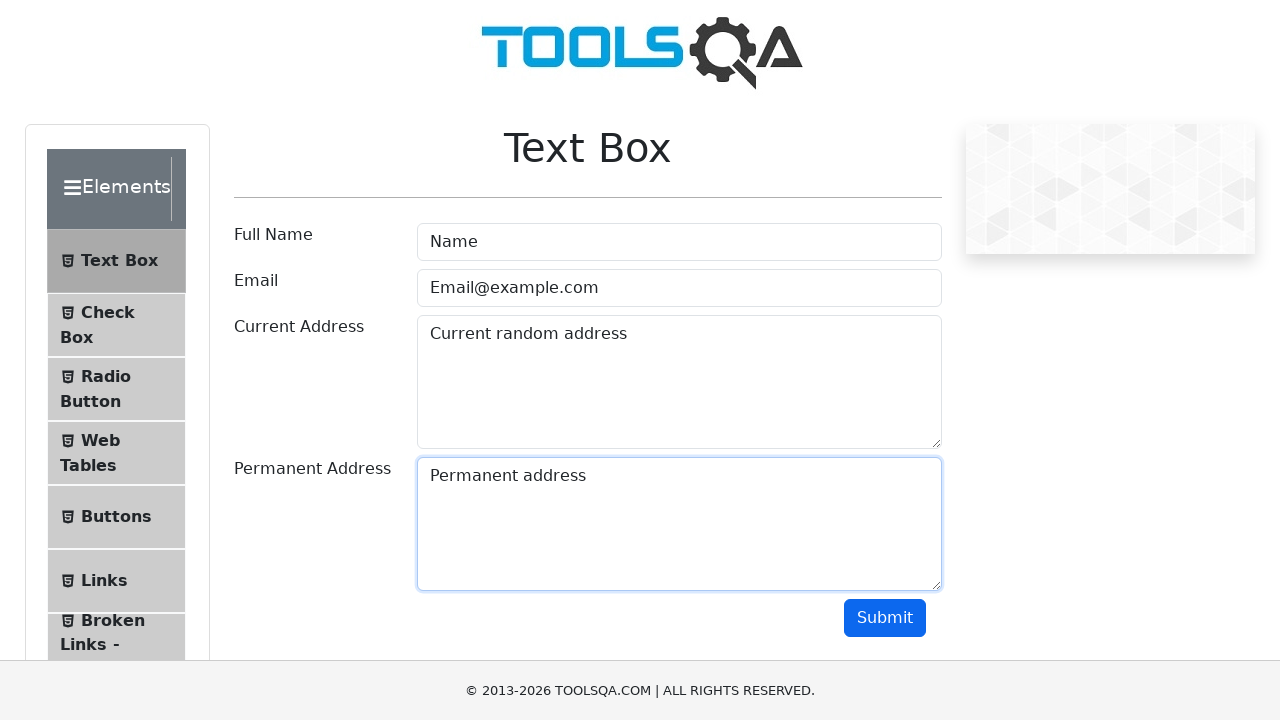

Output section loaded after form submission
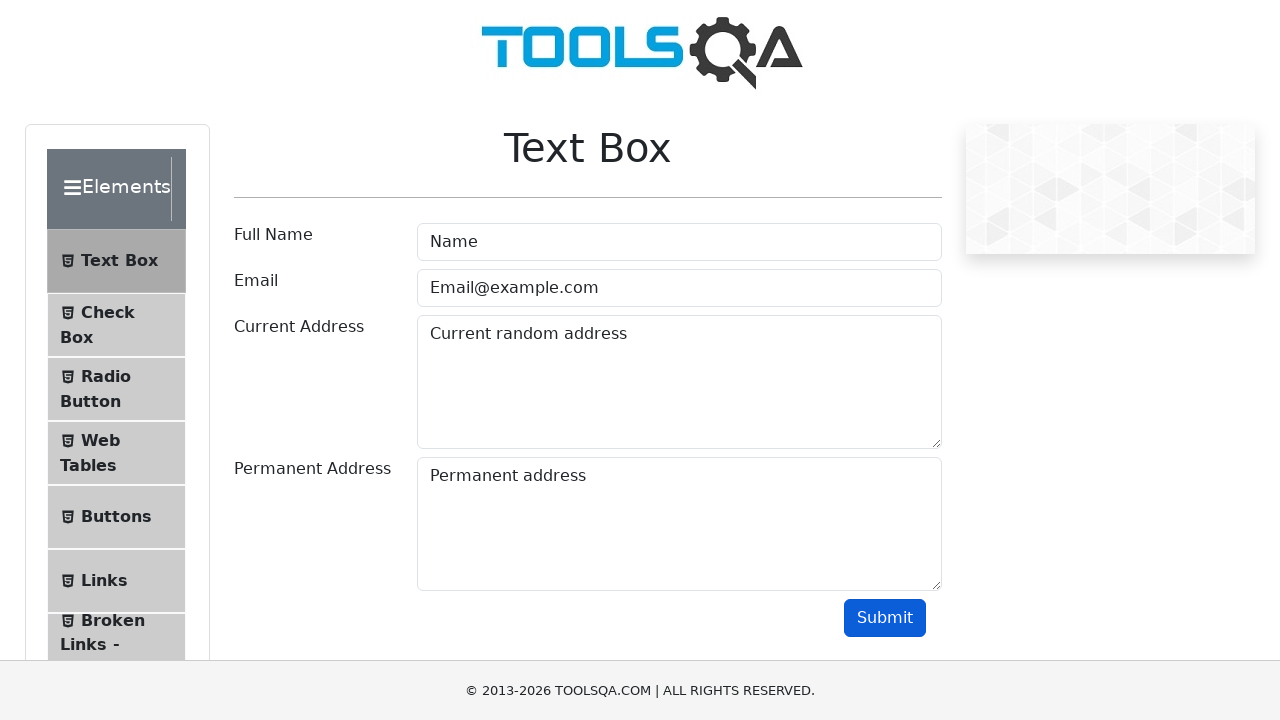

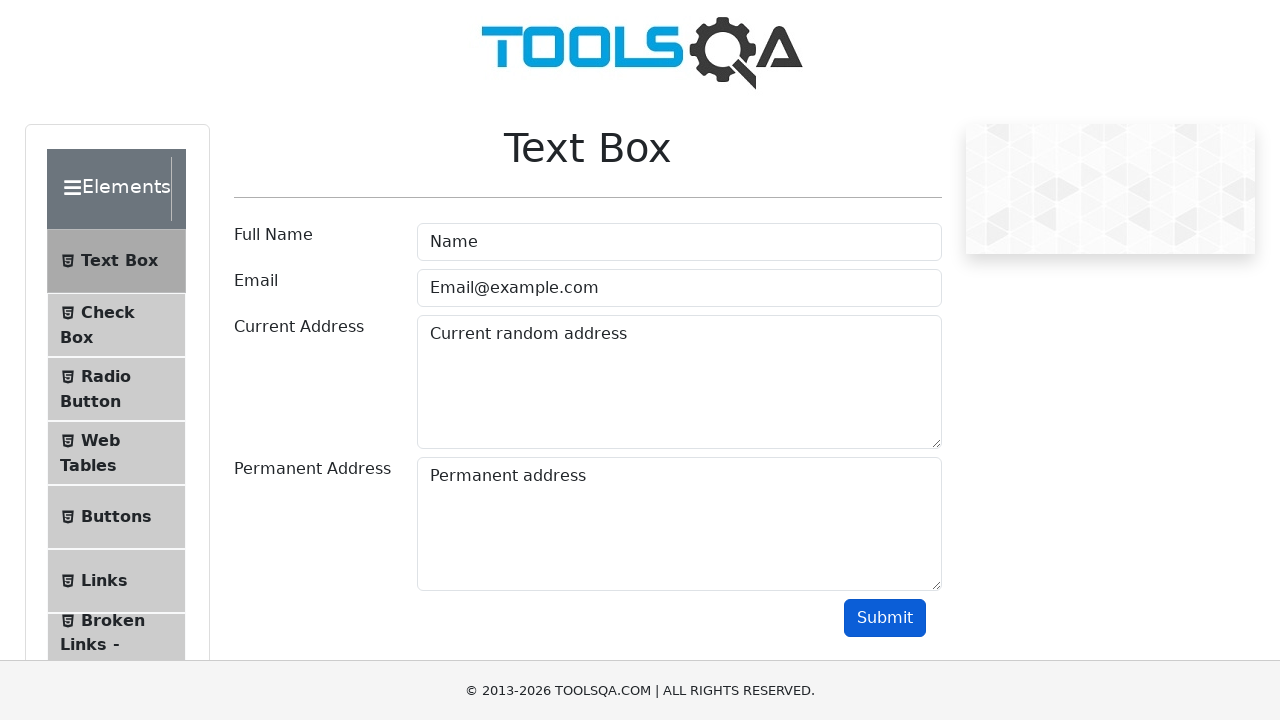